Tests starting a new game by clicking New game, filling in a player name, and completing the game creation flow

Starting URL: https://test2-metafora-game.web.app/#/

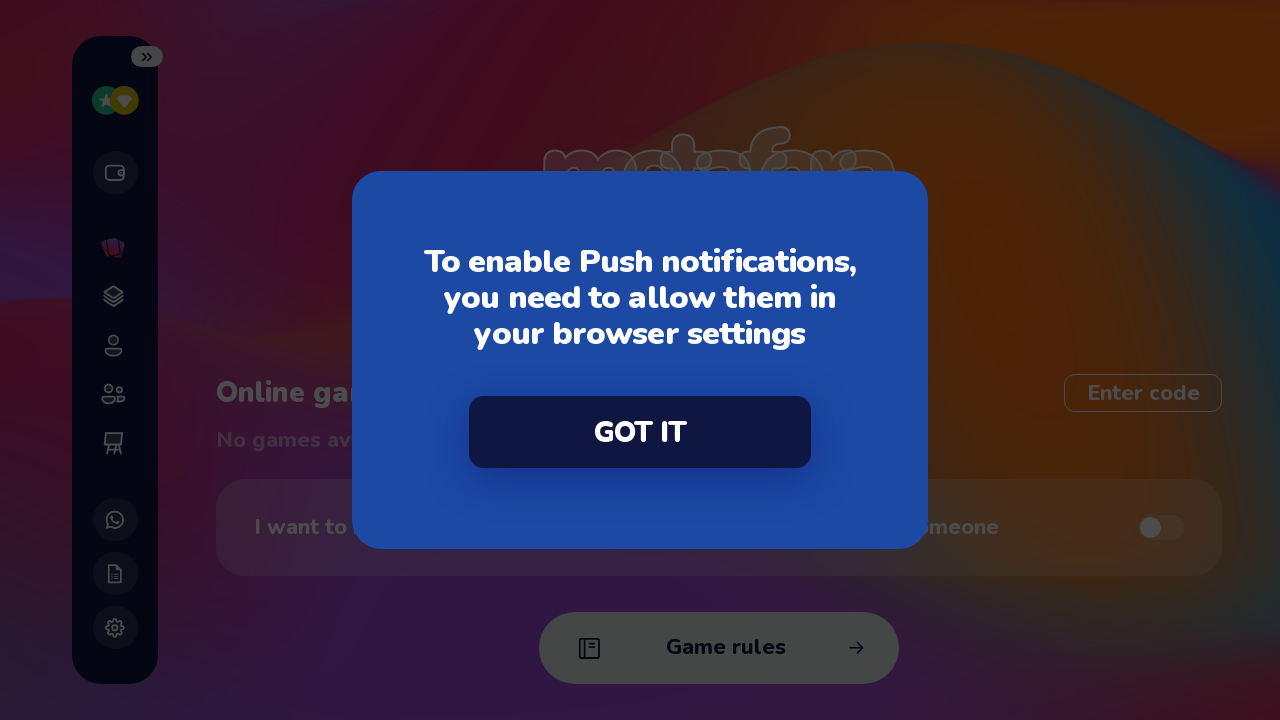

Dismissed initial popup by clicking 'Got it' at (640, 432) on internal:text="Got it"i
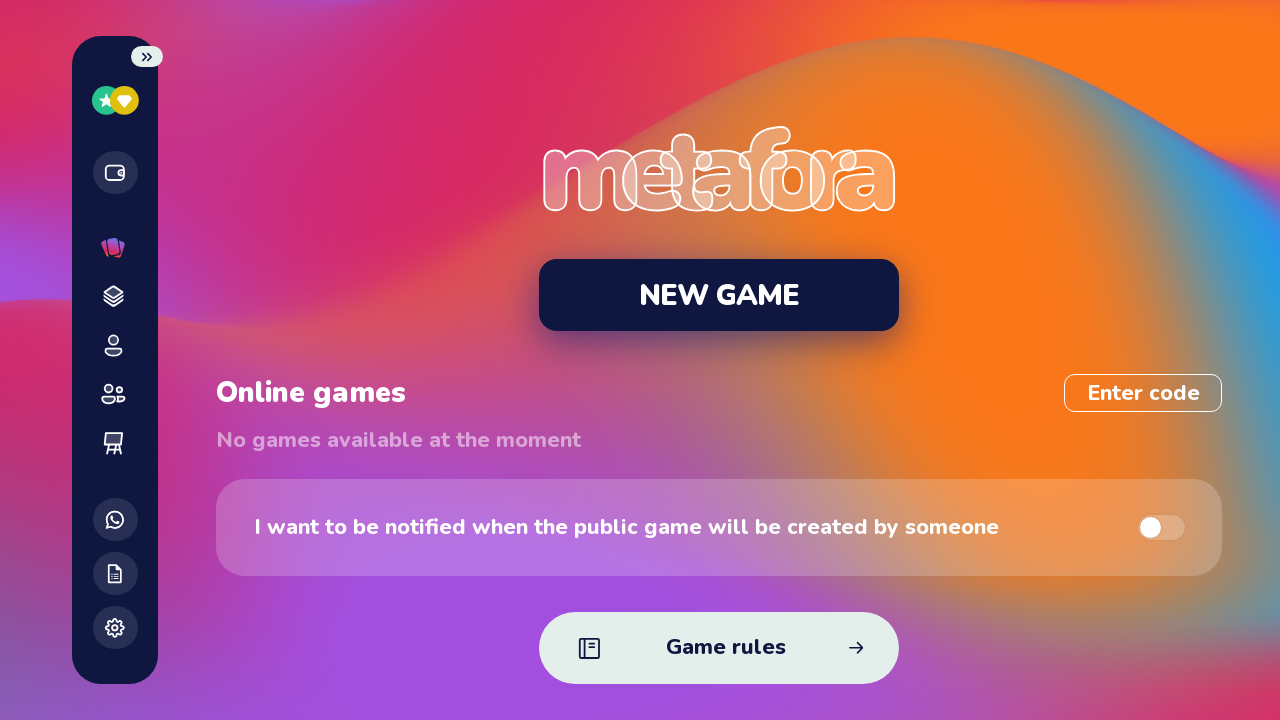

Clicked 'New game' button to start game creation at (719, 295) on internal:text="New game"i
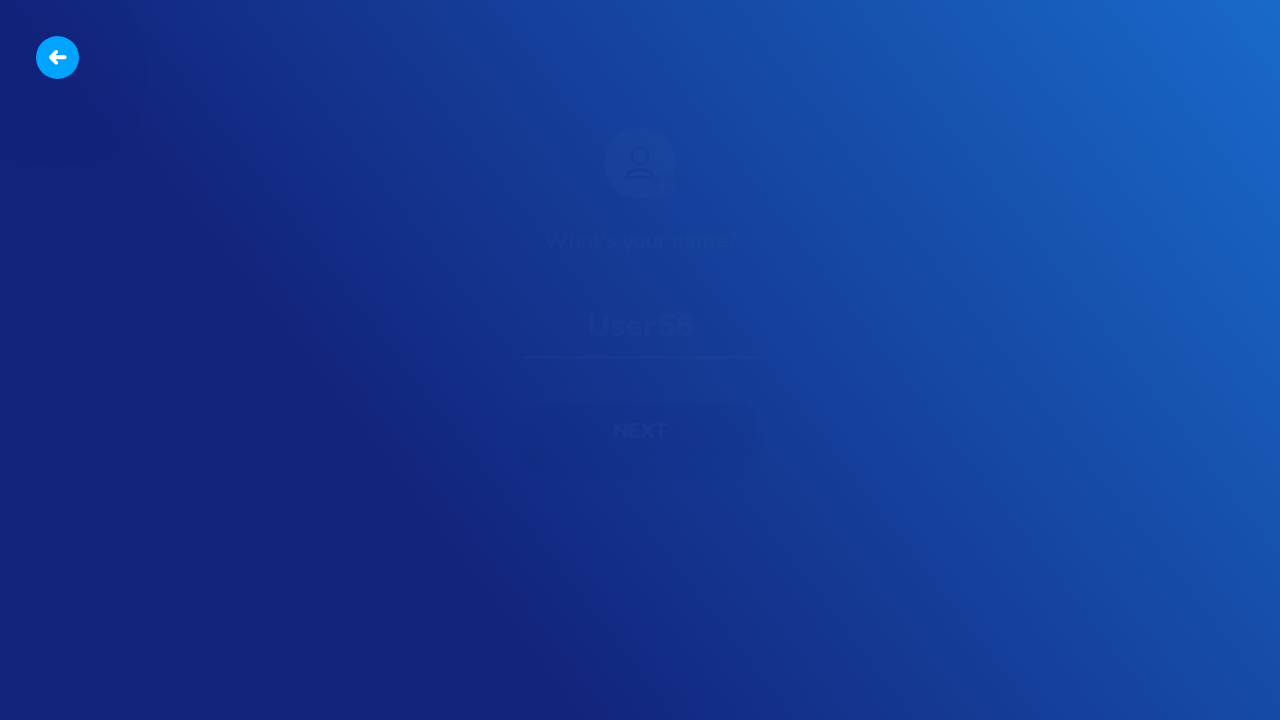

Filled player name field with 'Yehor Potasieiev test' on .PlayerNameFormScreen--aOvWN textarea
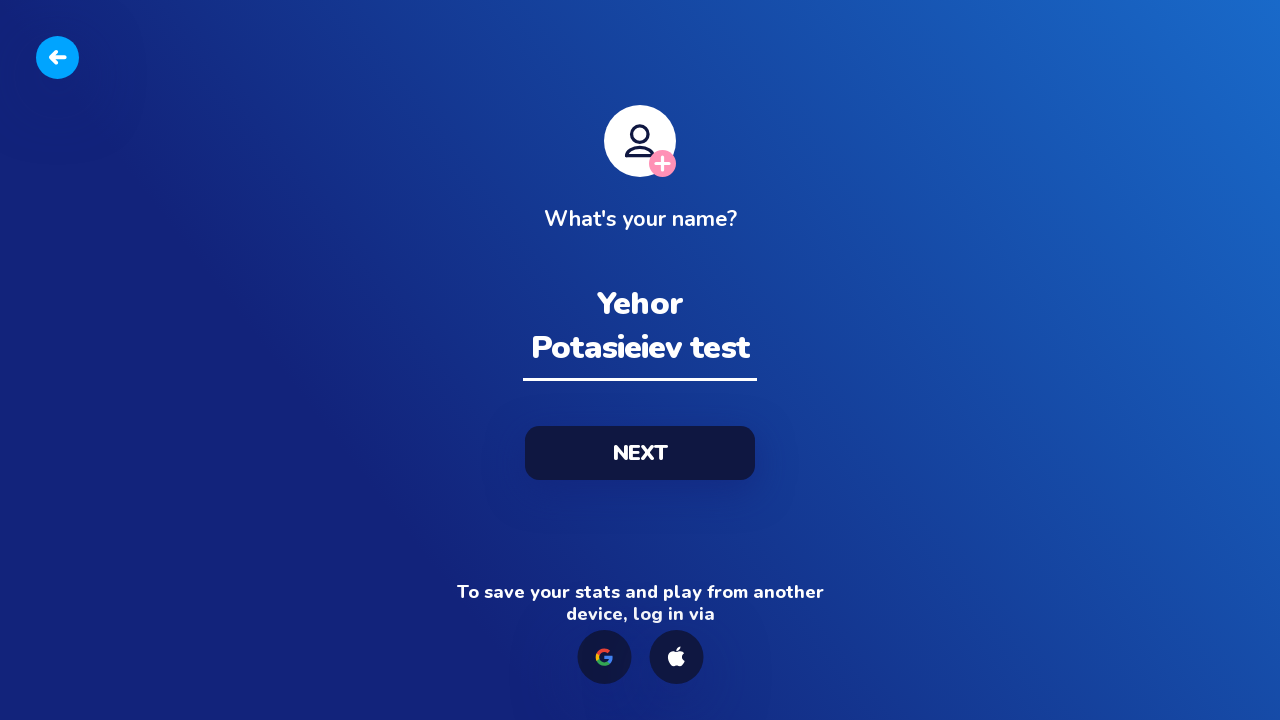

Clicked 'Next' button to proceed to game configuration at (640, 453) on internal:text="Next"i
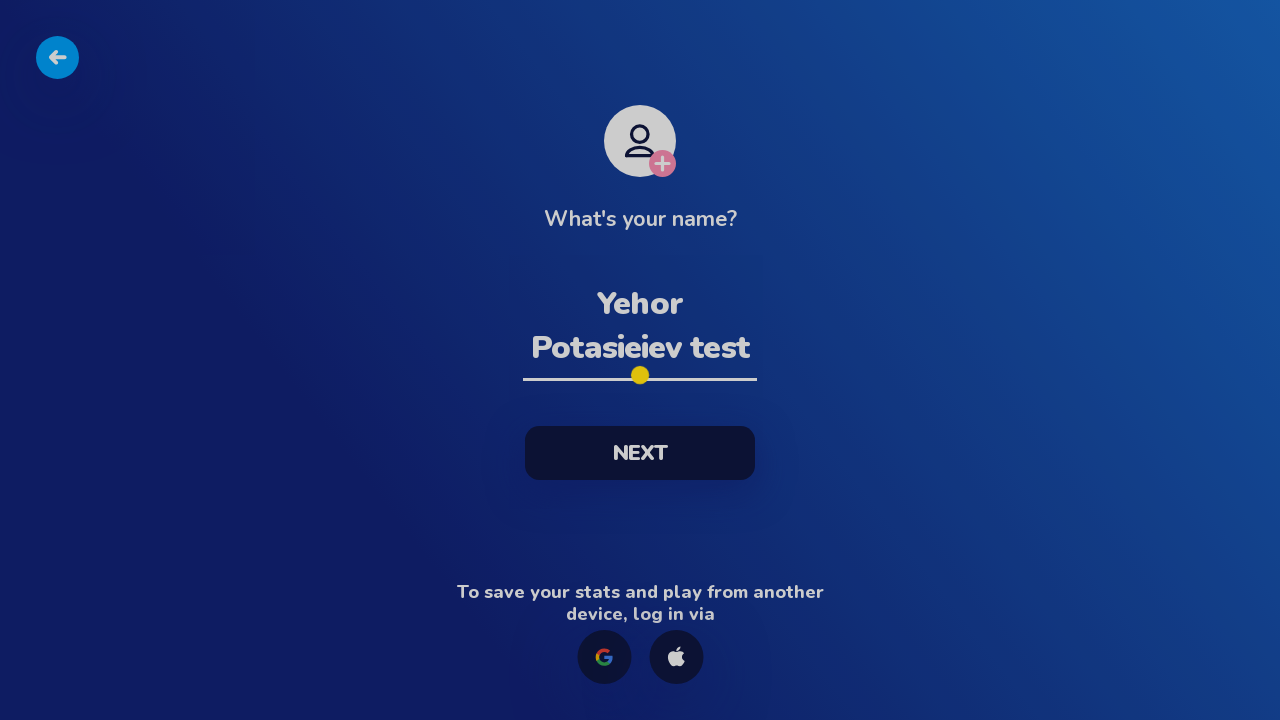

Clicked 'Create' button to complete game creation at (640, 612) on internal:text="Create"i
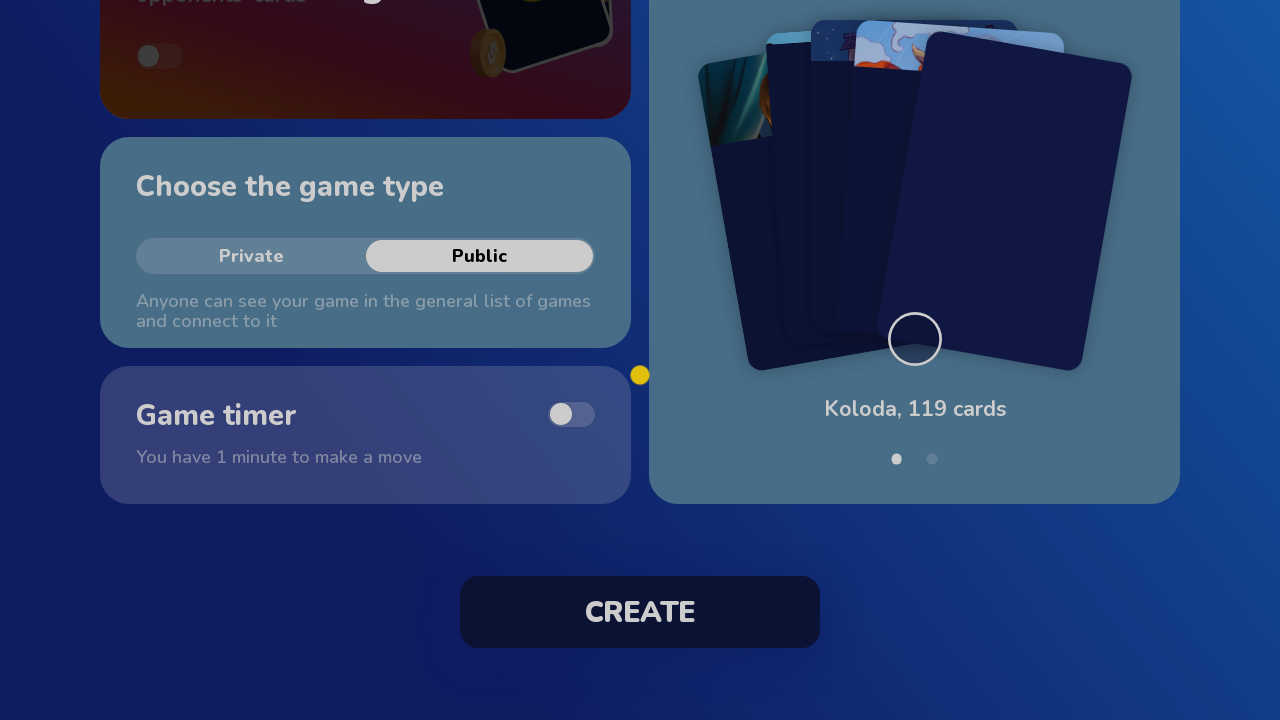

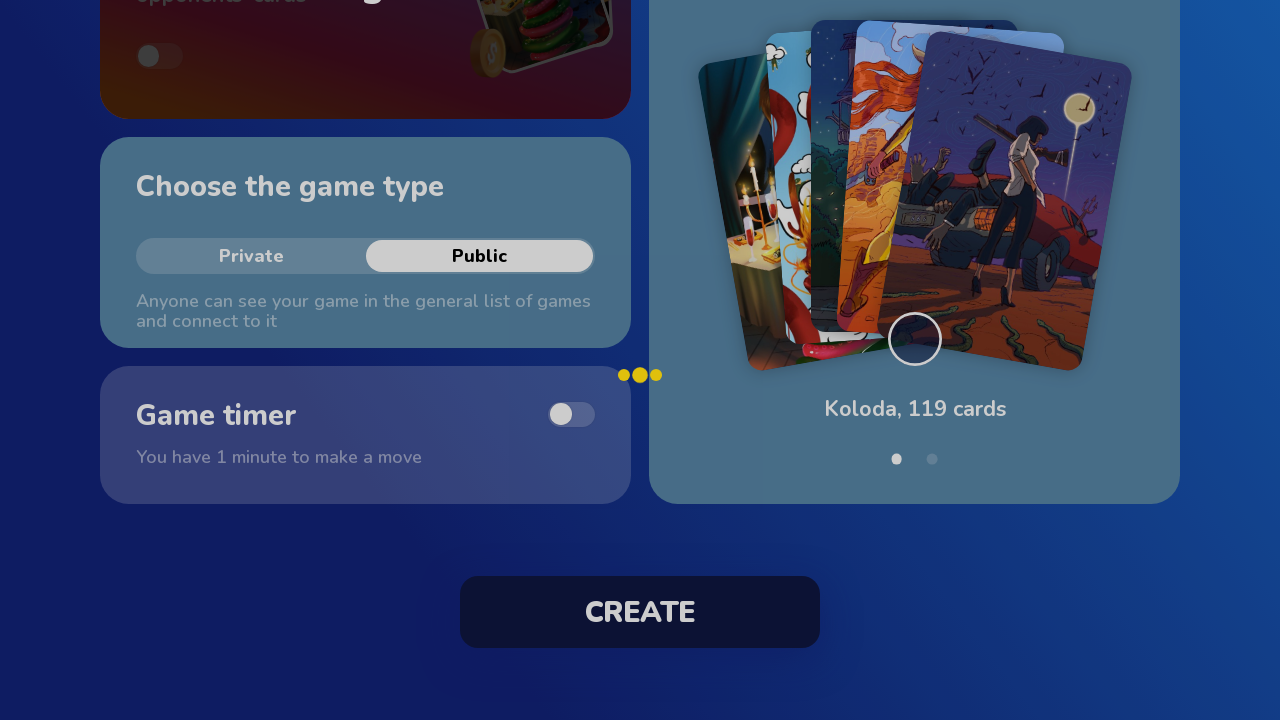